Tests different types of mouse click actions (single click, double click, and right click) on buttons and verifies the resulting messages

Starting URL: https://demoqa.com/buttons

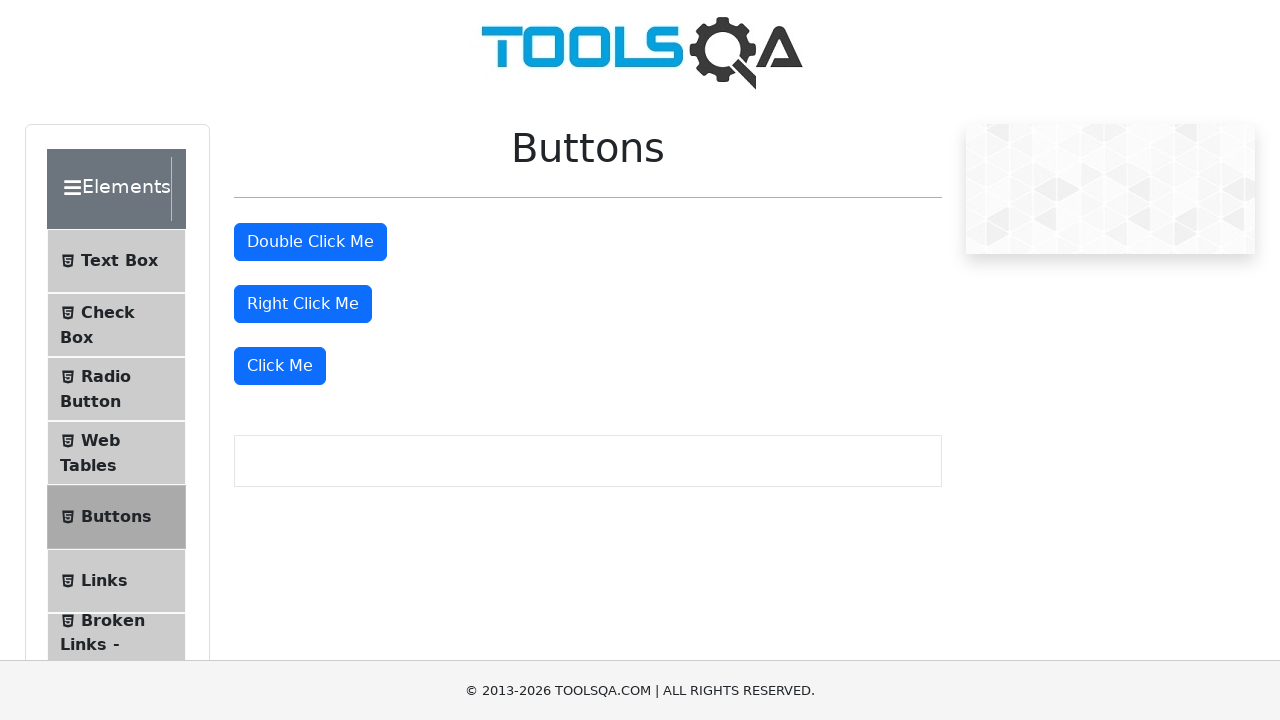

Performed single click on 'Click Me' button at (280, 366) on xpath=//button[text()='Click Me']
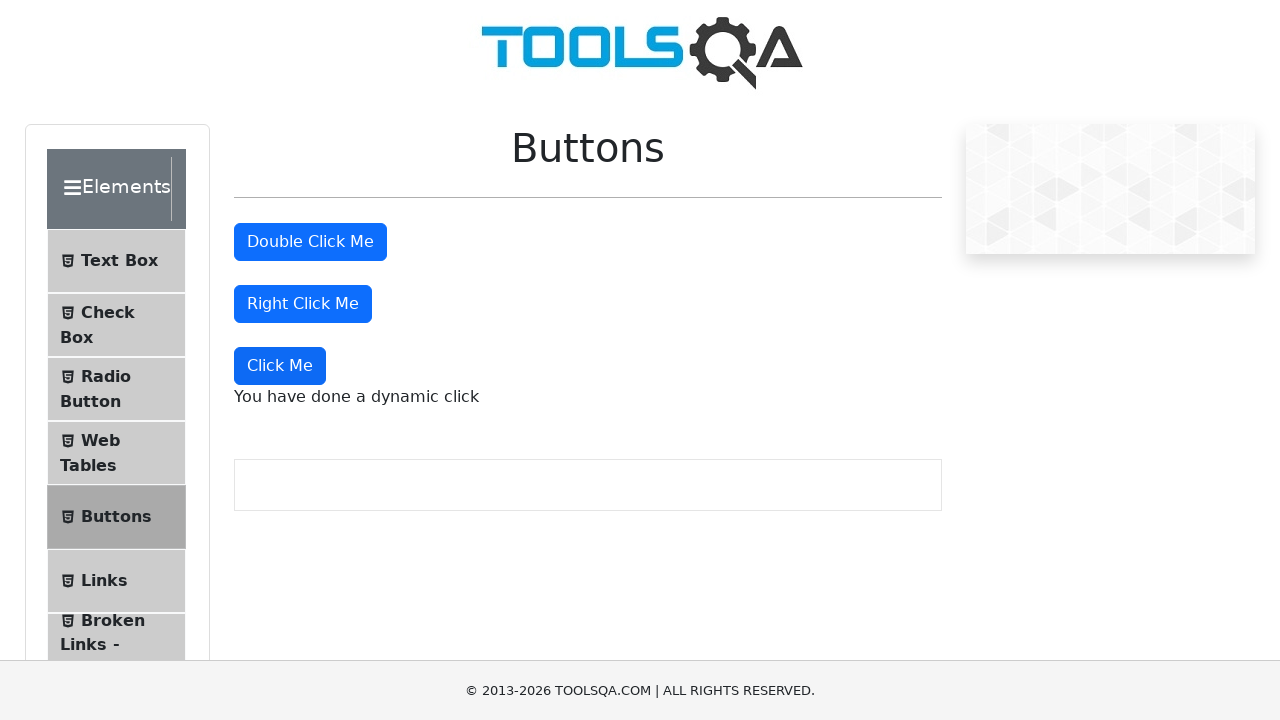

Verified single click message appeared
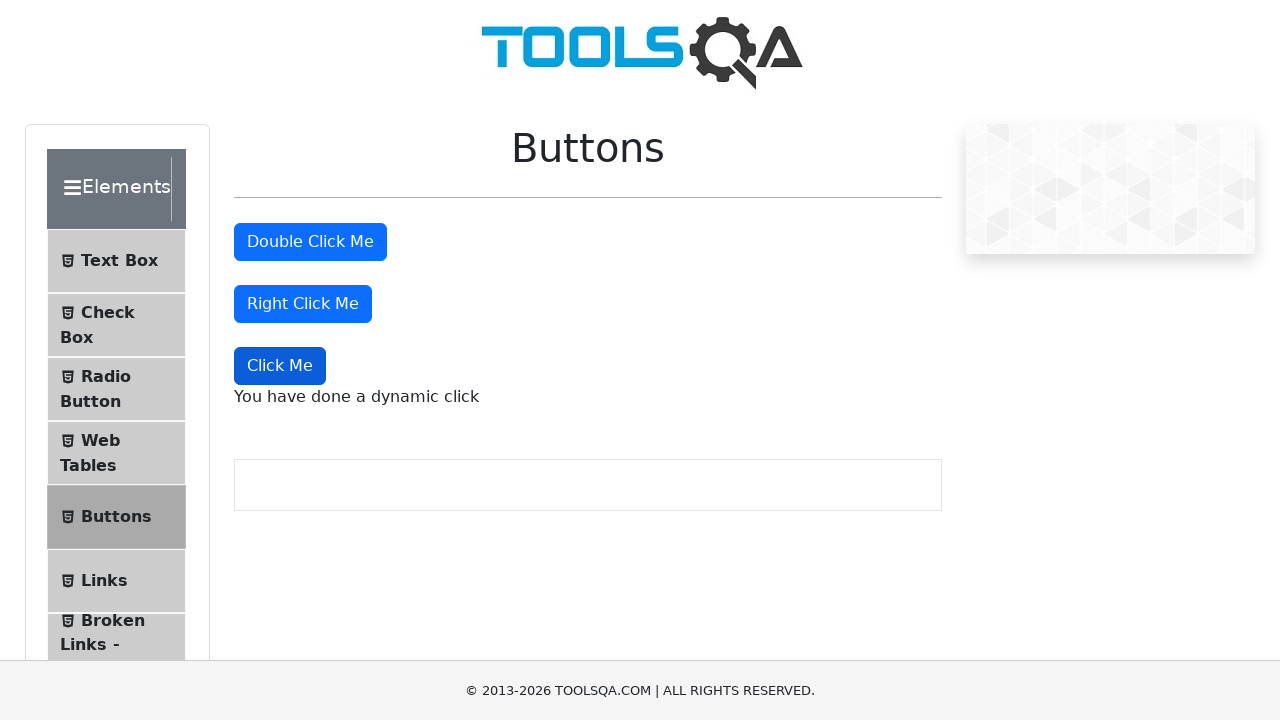

Performed double click on double click button at (310, 242) on #doubleClickBtn
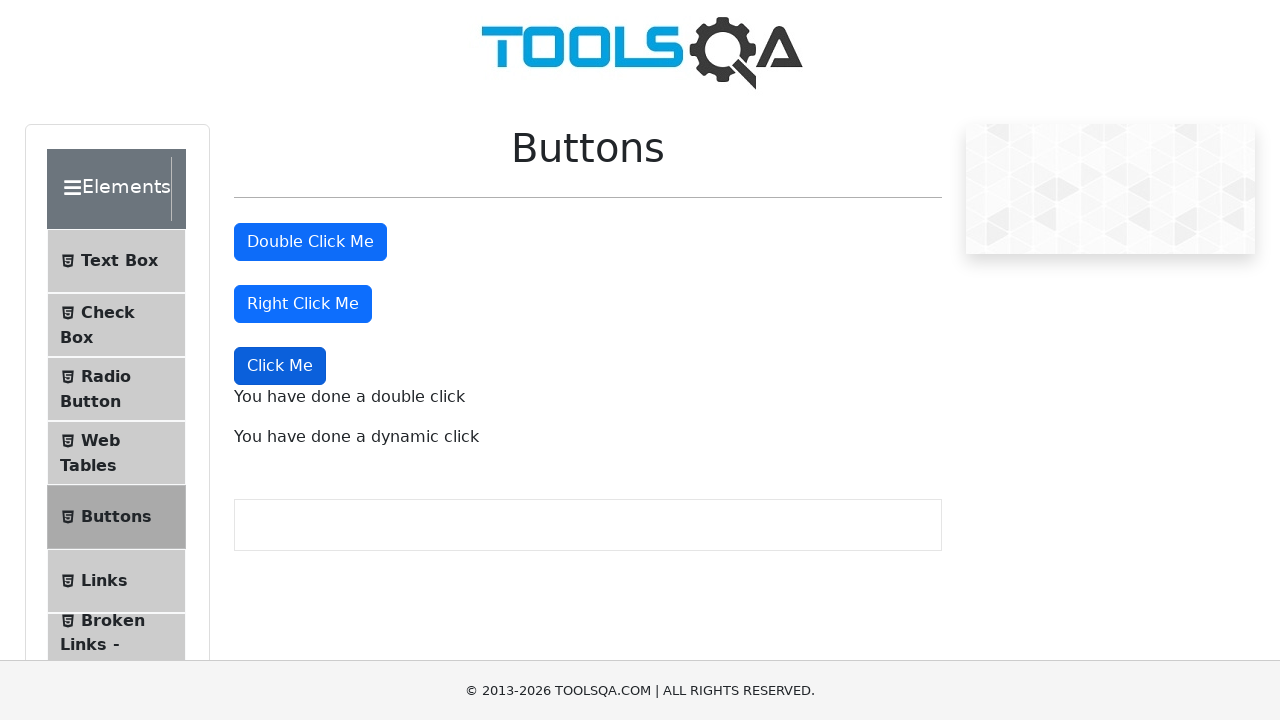

Verified double click message appeared
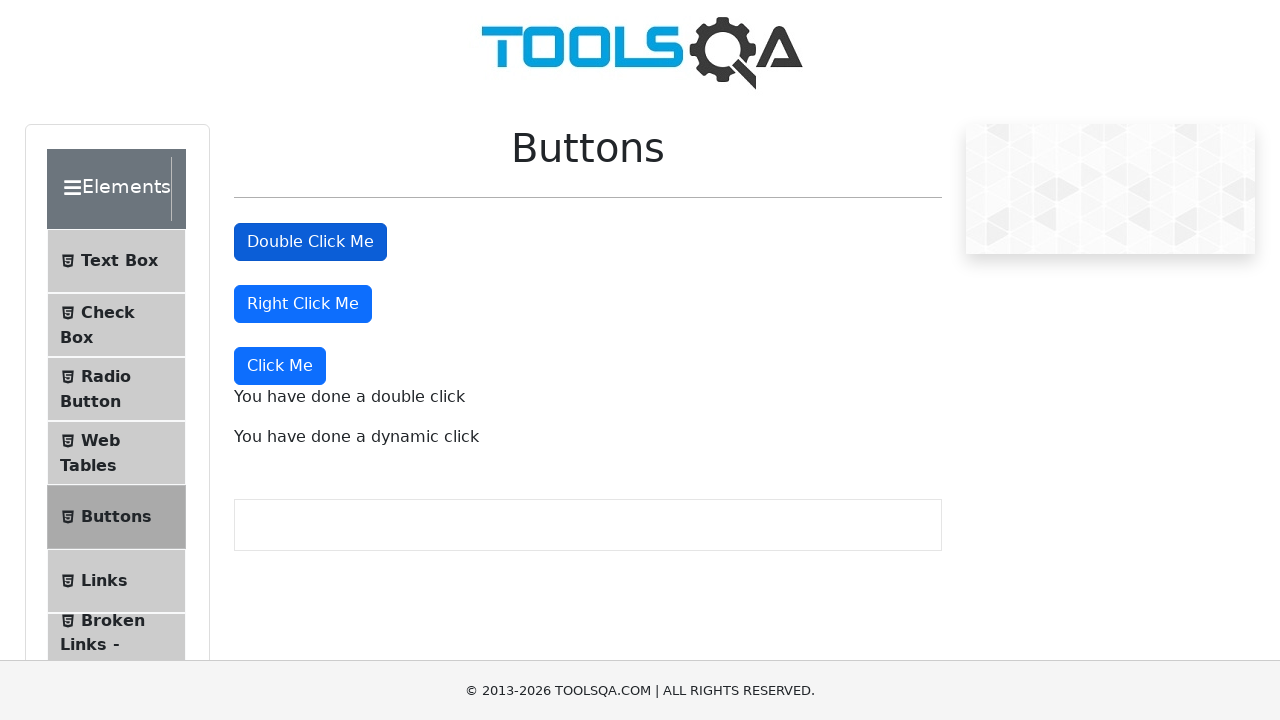

Performed right click on right click button at (303, 304) on #rightClickBtn
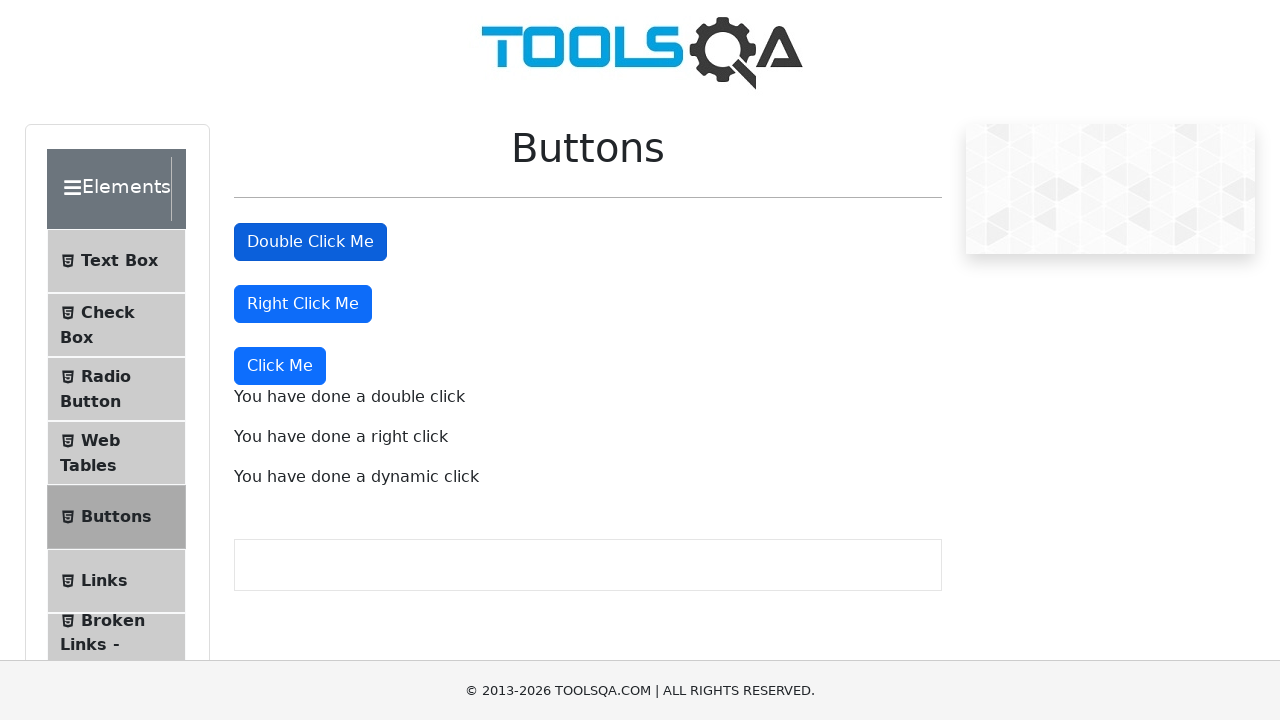

Verified right click message appeared
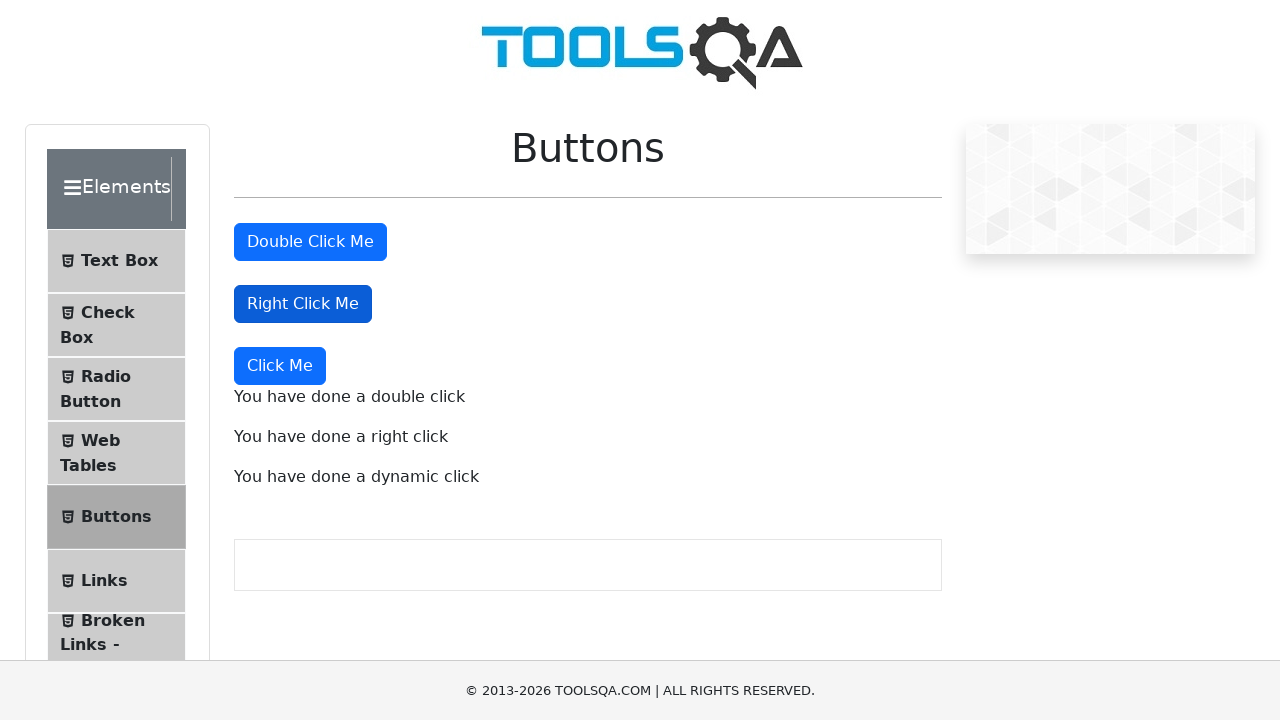

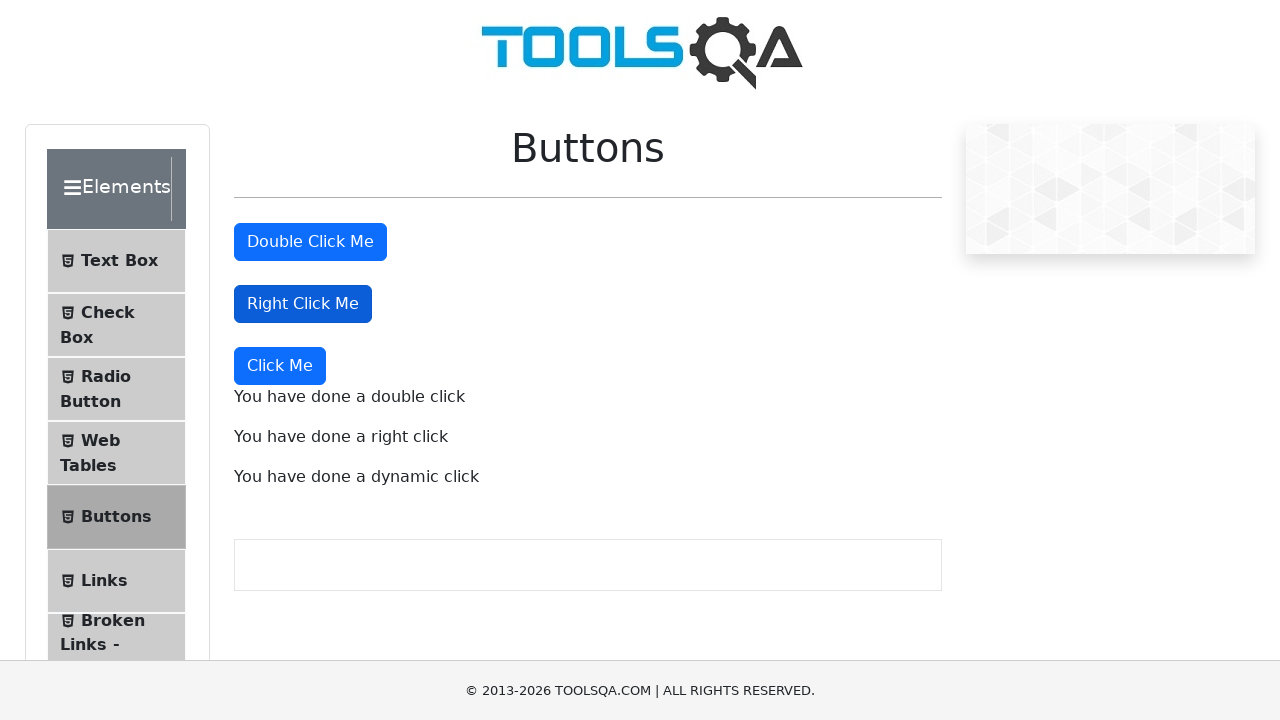